Tests the TextBox form by clicking TextBox button, filling out the form fields, submitting, and verifying the entered data is displayed

Starting URL: https://demoqa.com/elements

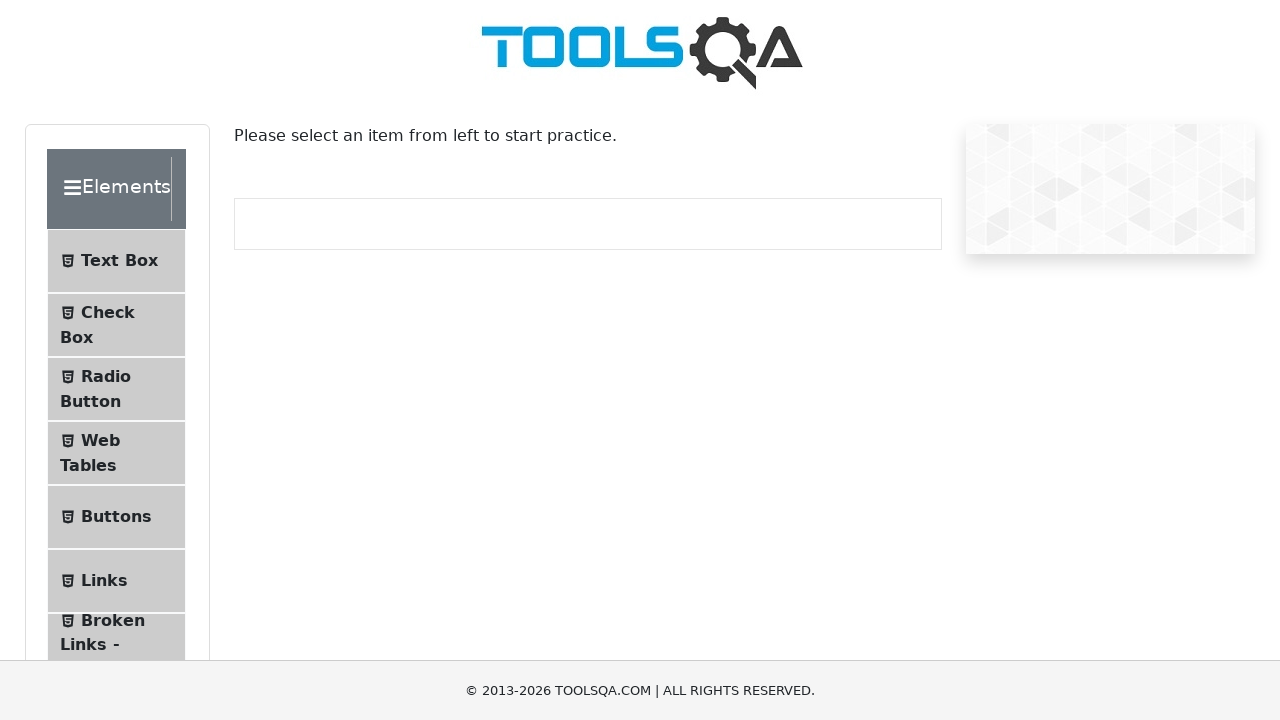

Clicked TextBox button at (119, 261) on text=Text Box
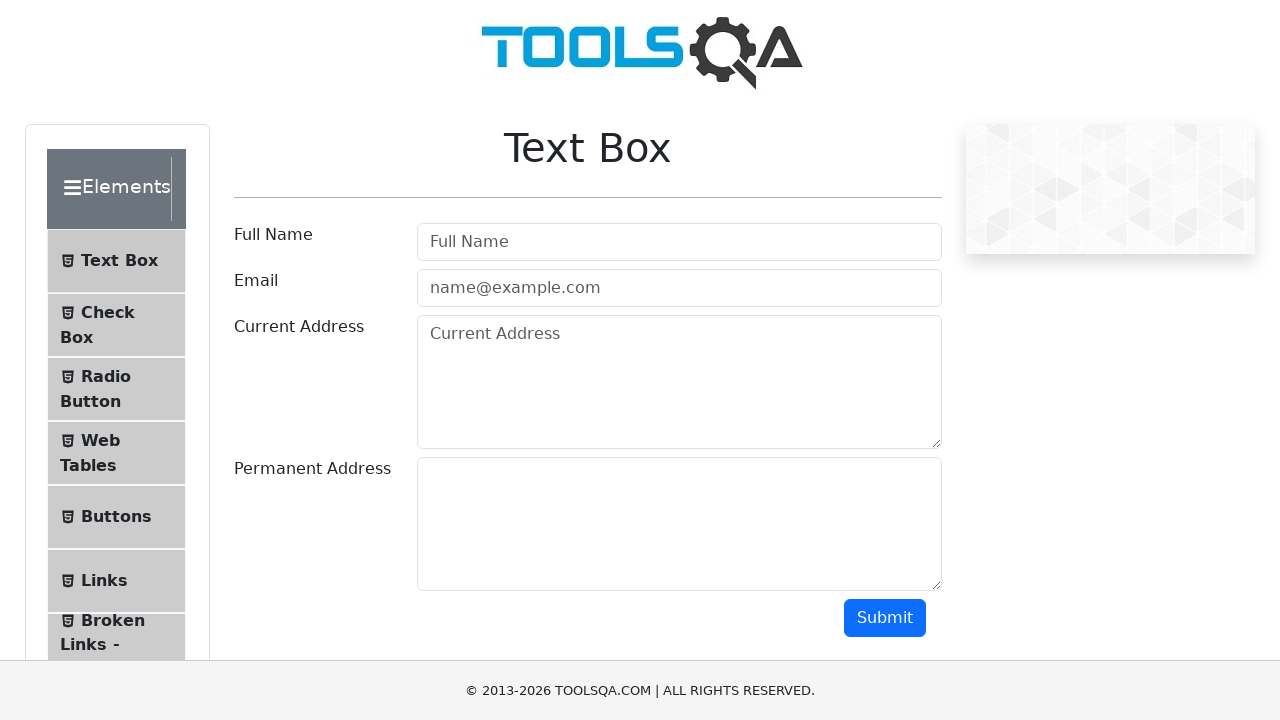

Filled userName field with 'John Martinez' on #userName
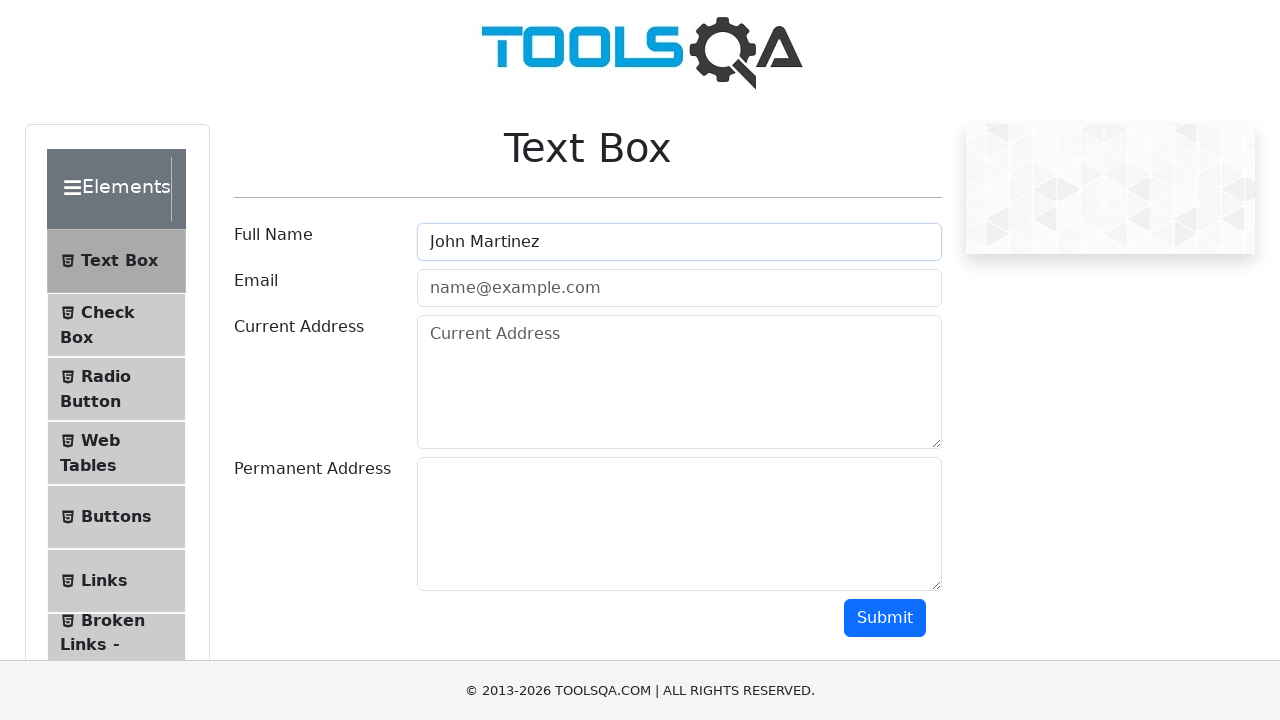

Filled userEmail field with 'johnmartinez@example.com' on #userEmail
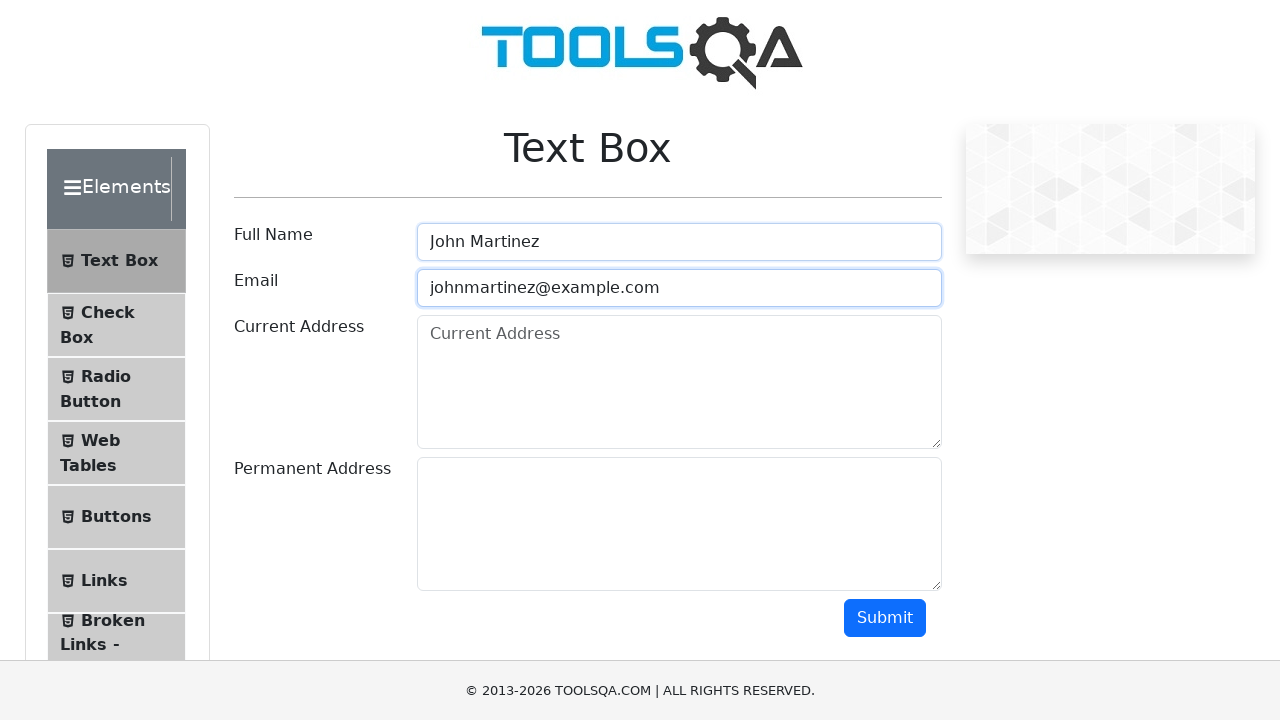

Filled currentAddress field with '123 Main Street' on #currentAddress
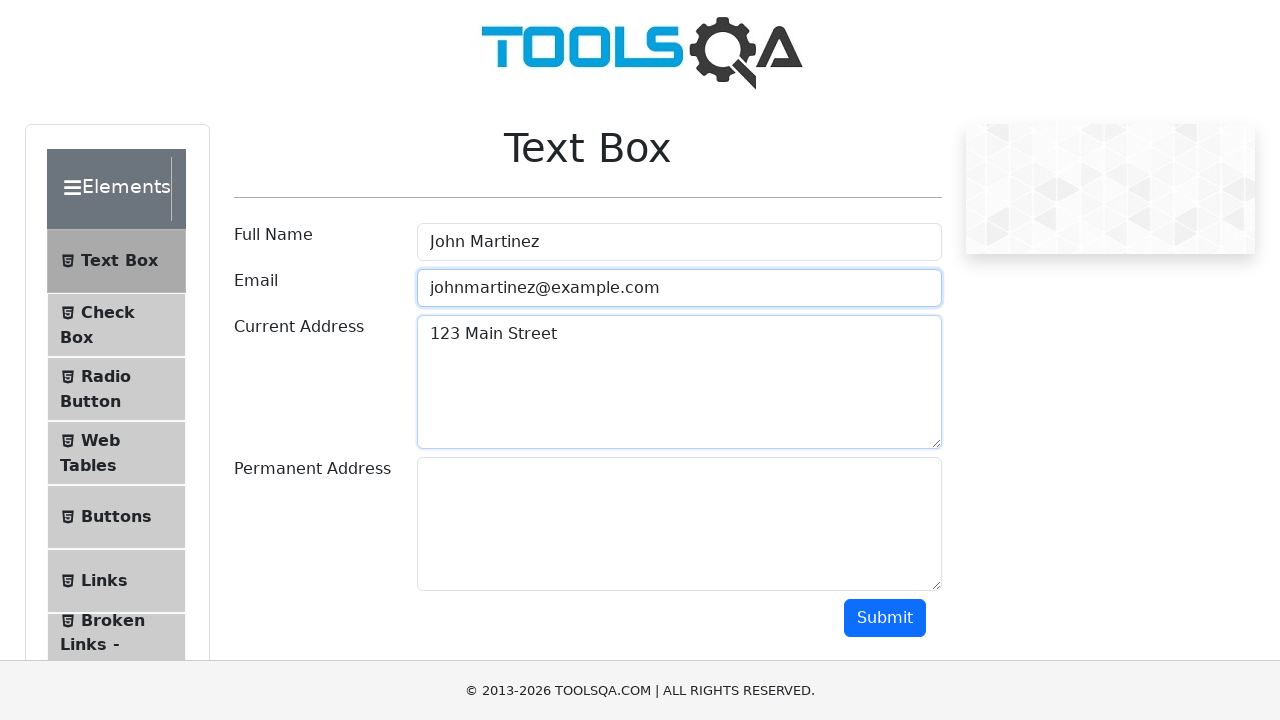

Filled permanentAddress field with '456 Oak Avenue' on #permanentAddress
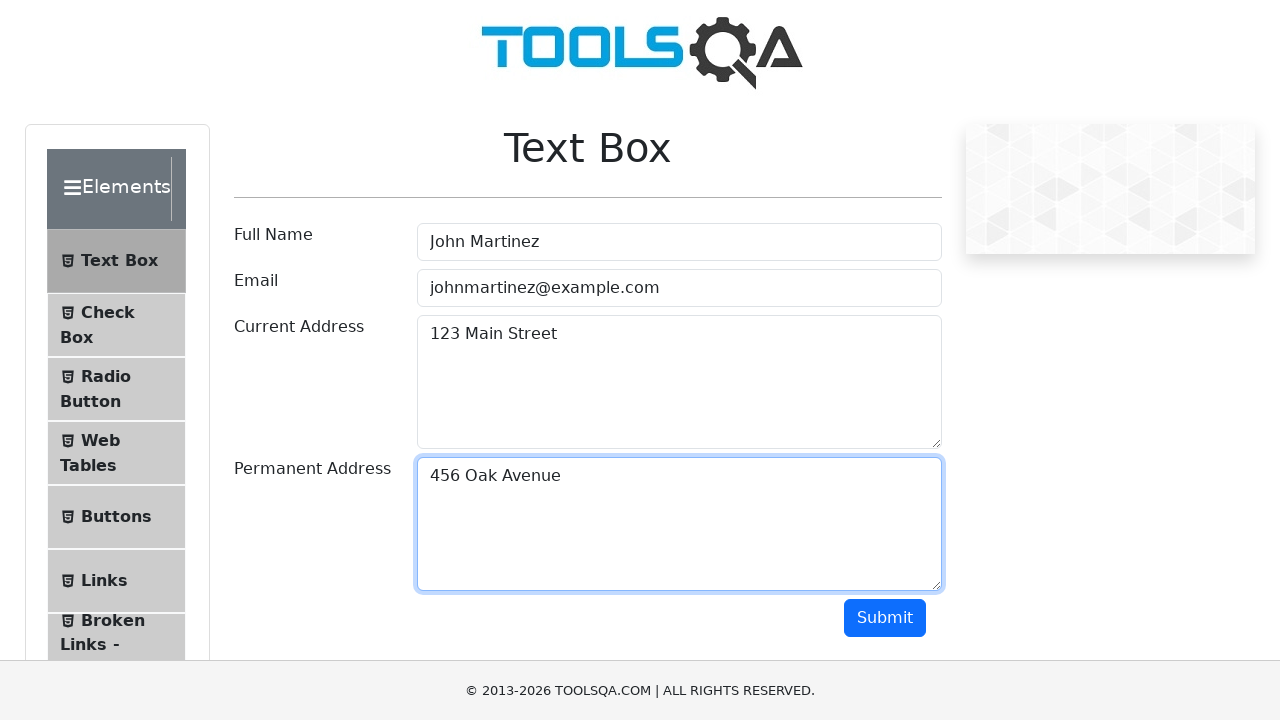

Scrolled to bottom of page
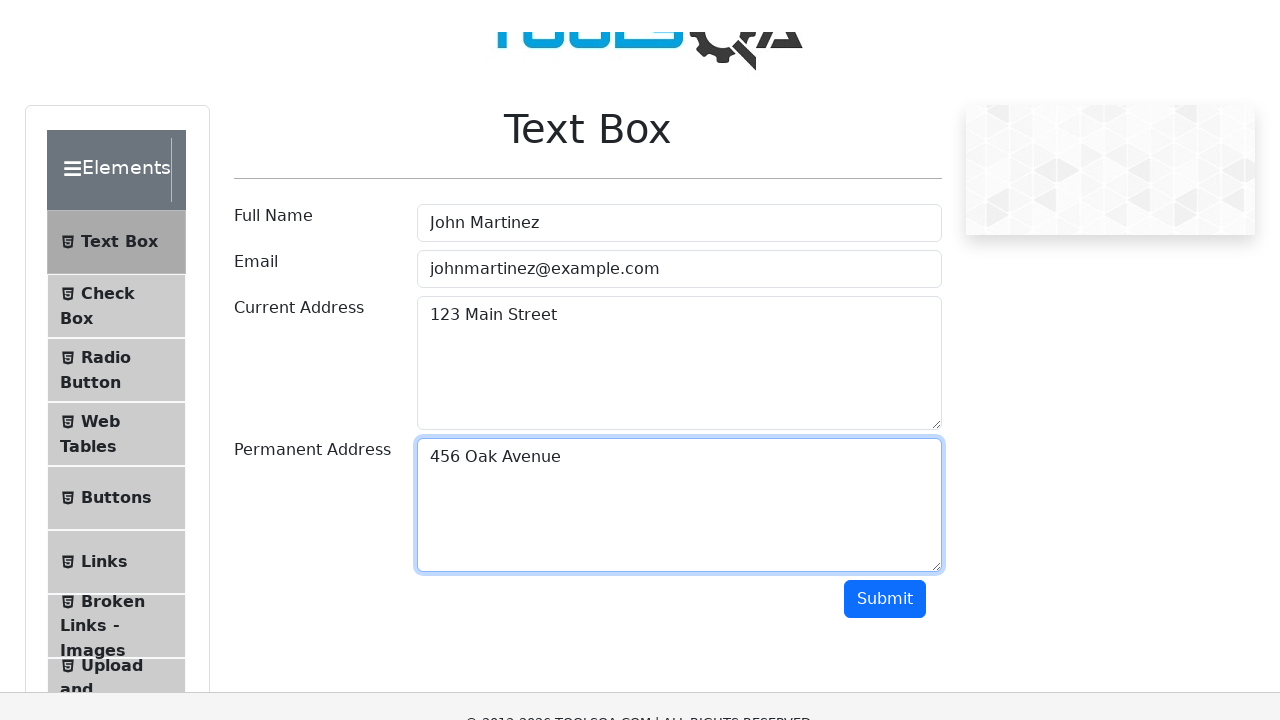

Clicked submit button at (885, 19) on #submit
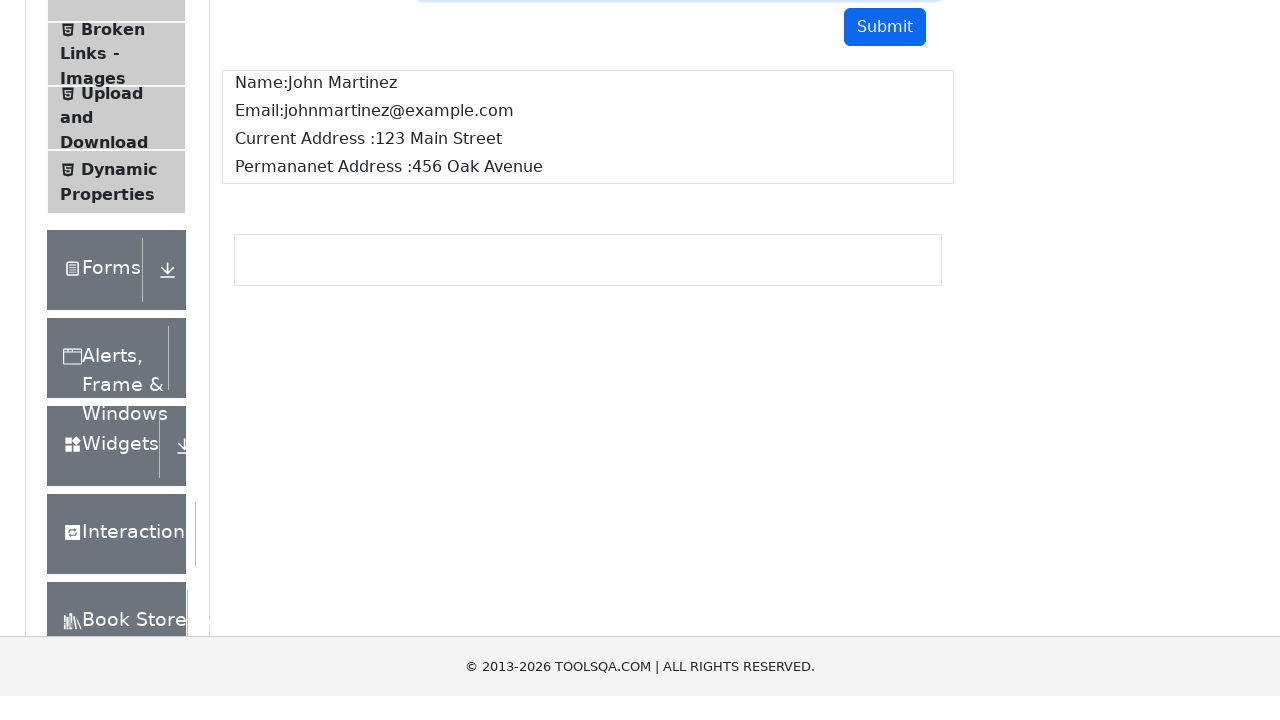

Output section loaded
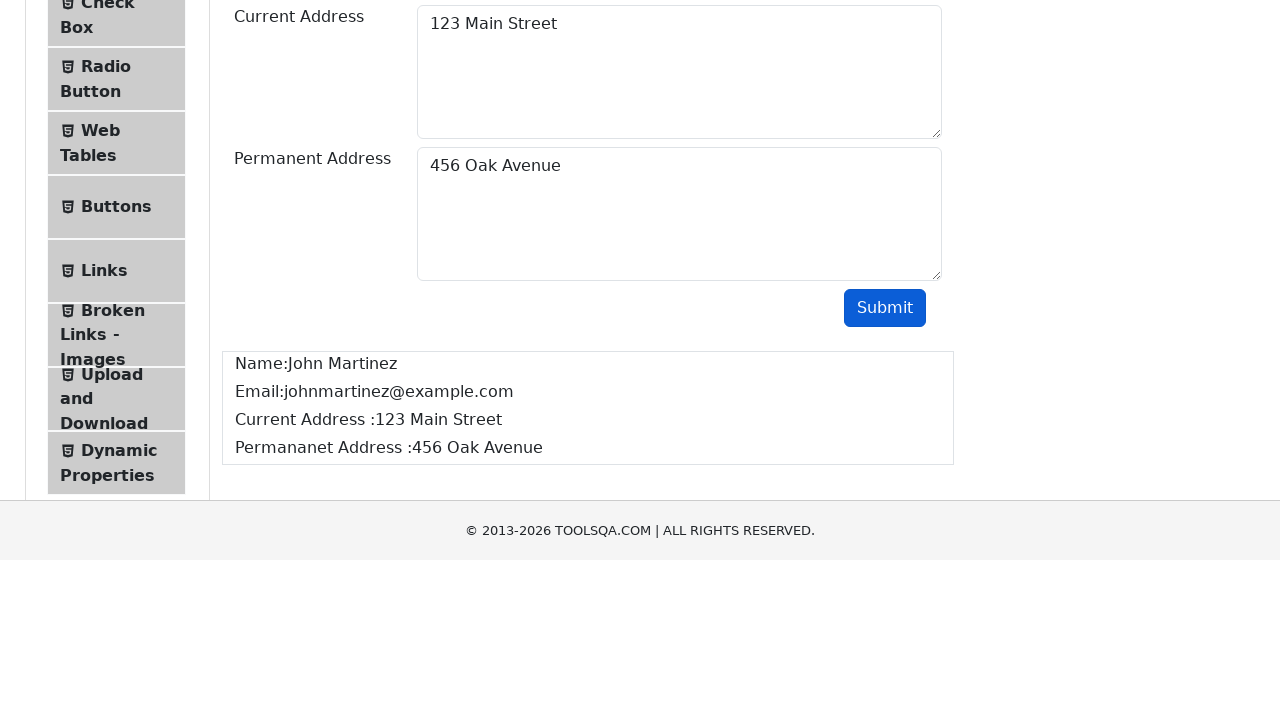

Verified name 'John Martinez' displayed in output
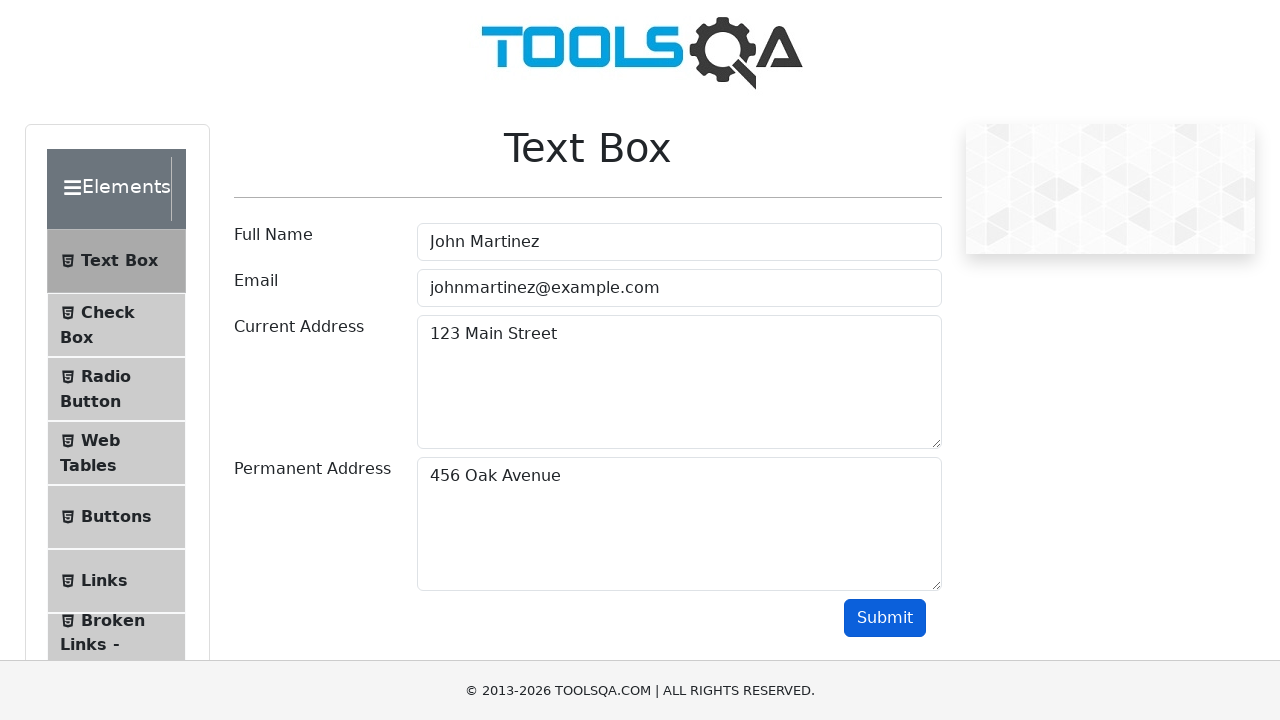

Verified email 'johnmartinez@example.com' displayed in output
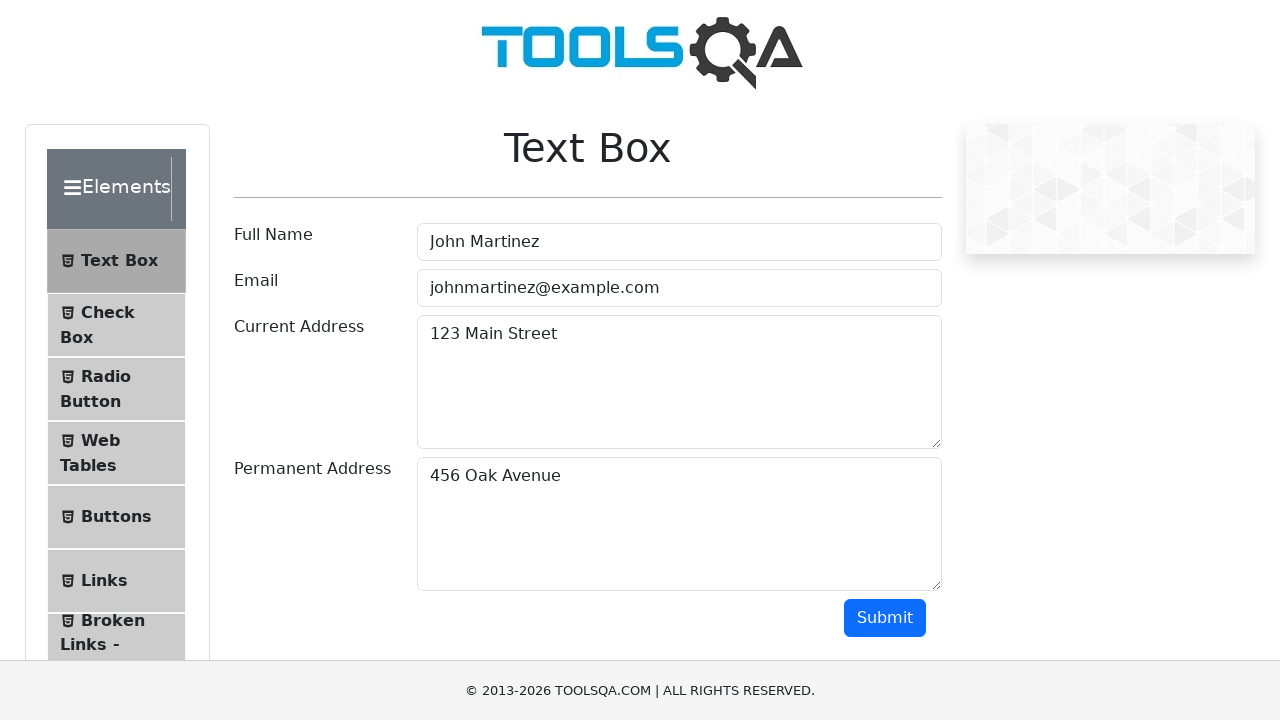

Verified current address '123 Main Street' displayed in output
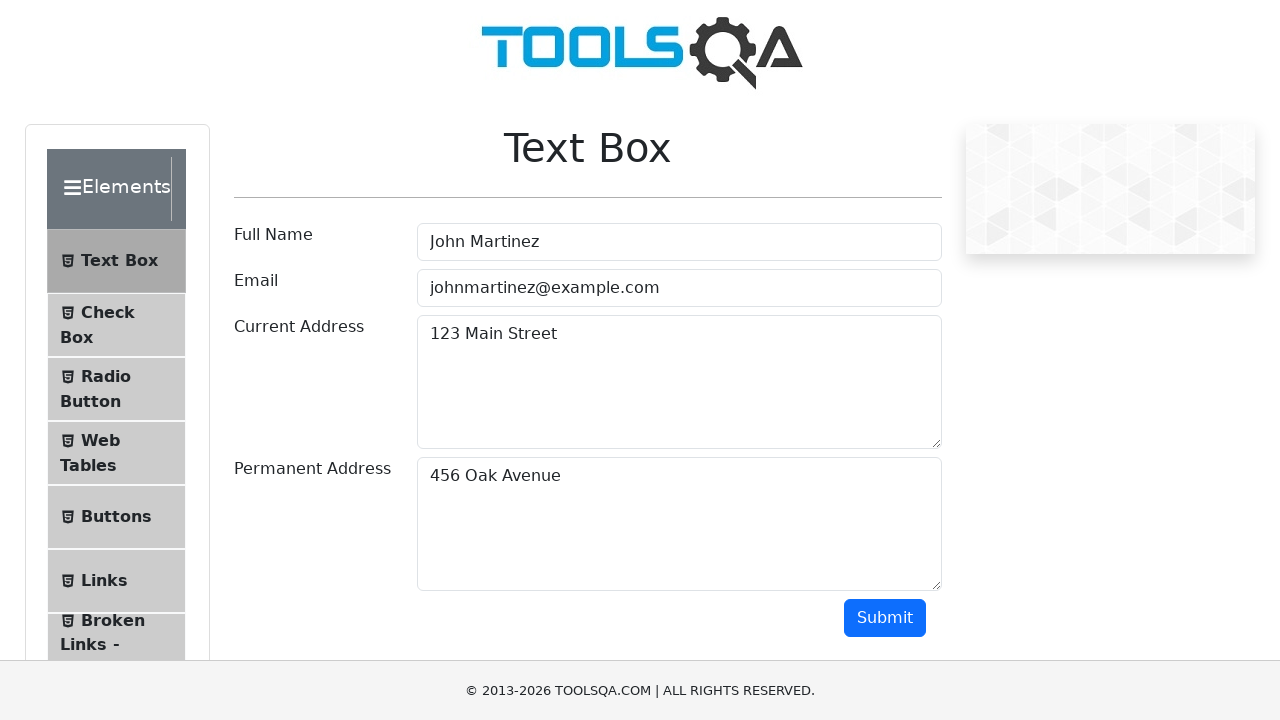

Verified permanent address '456 Oak Avenue' displayed in output
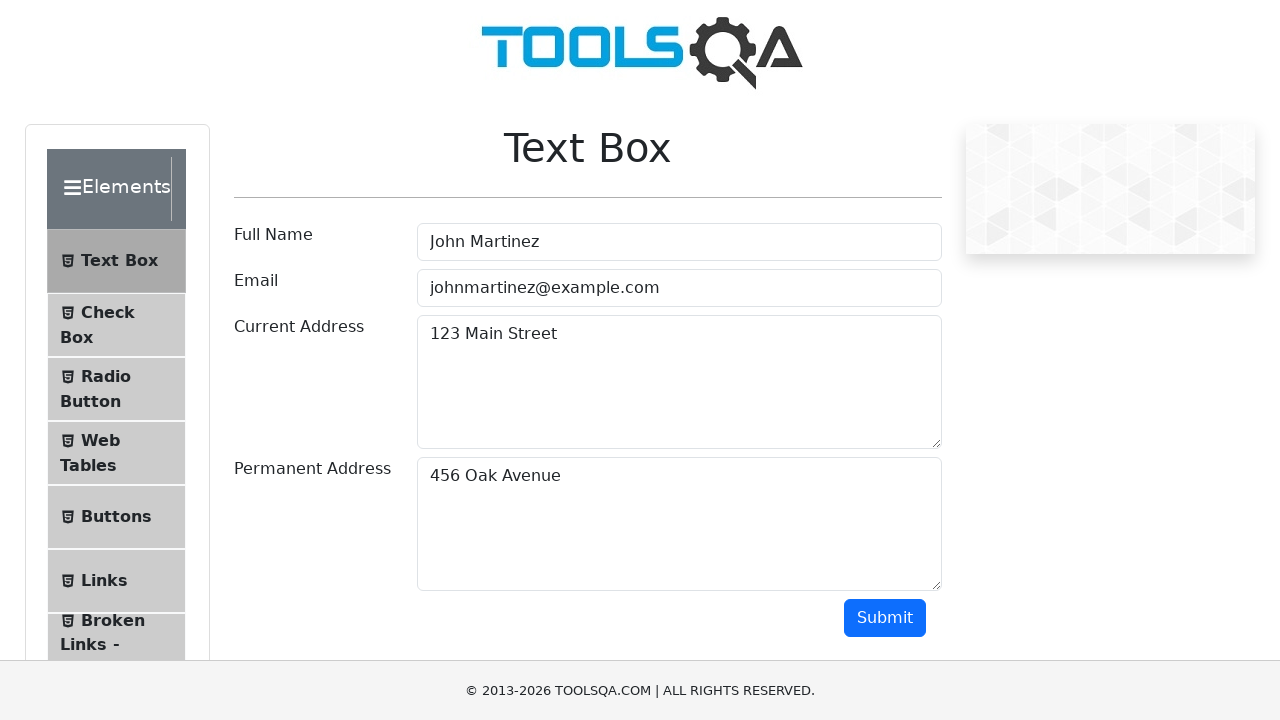

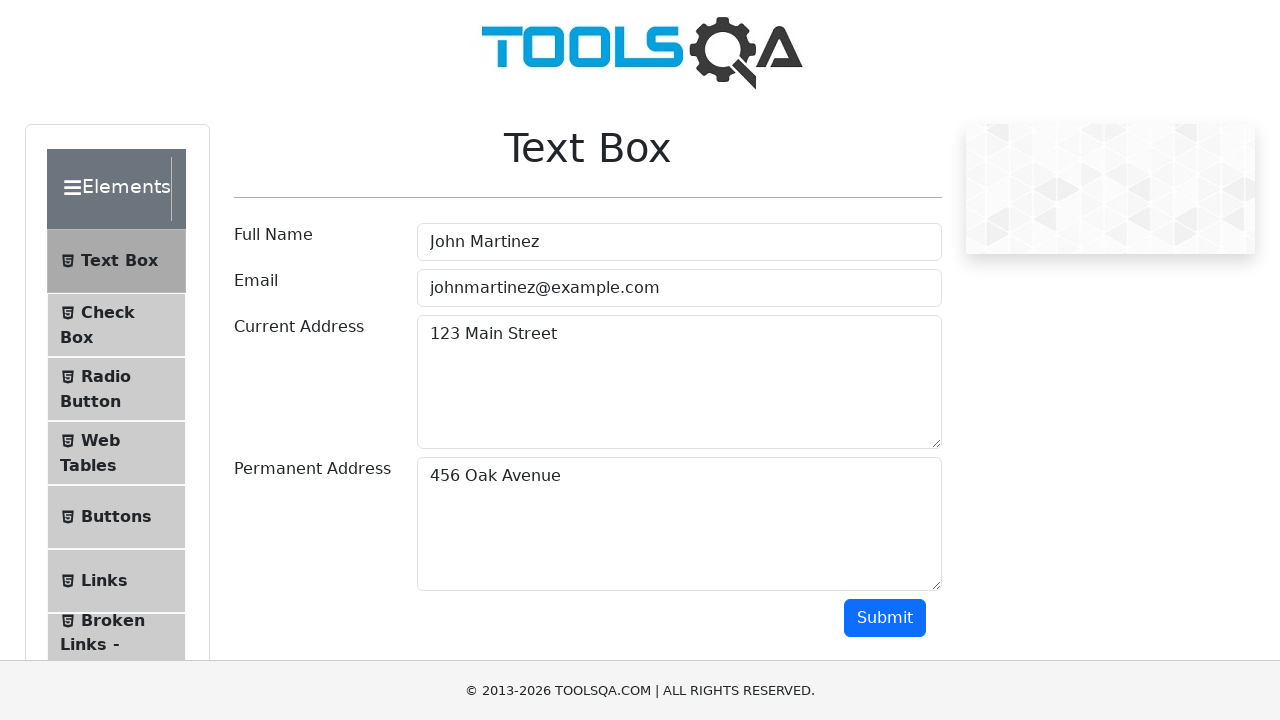